Tests dynamic loading page by clicking start button and verifying Hello World text appears with extra timeout

Starting URL: https://automationfc.github.io/dynamic-loading/

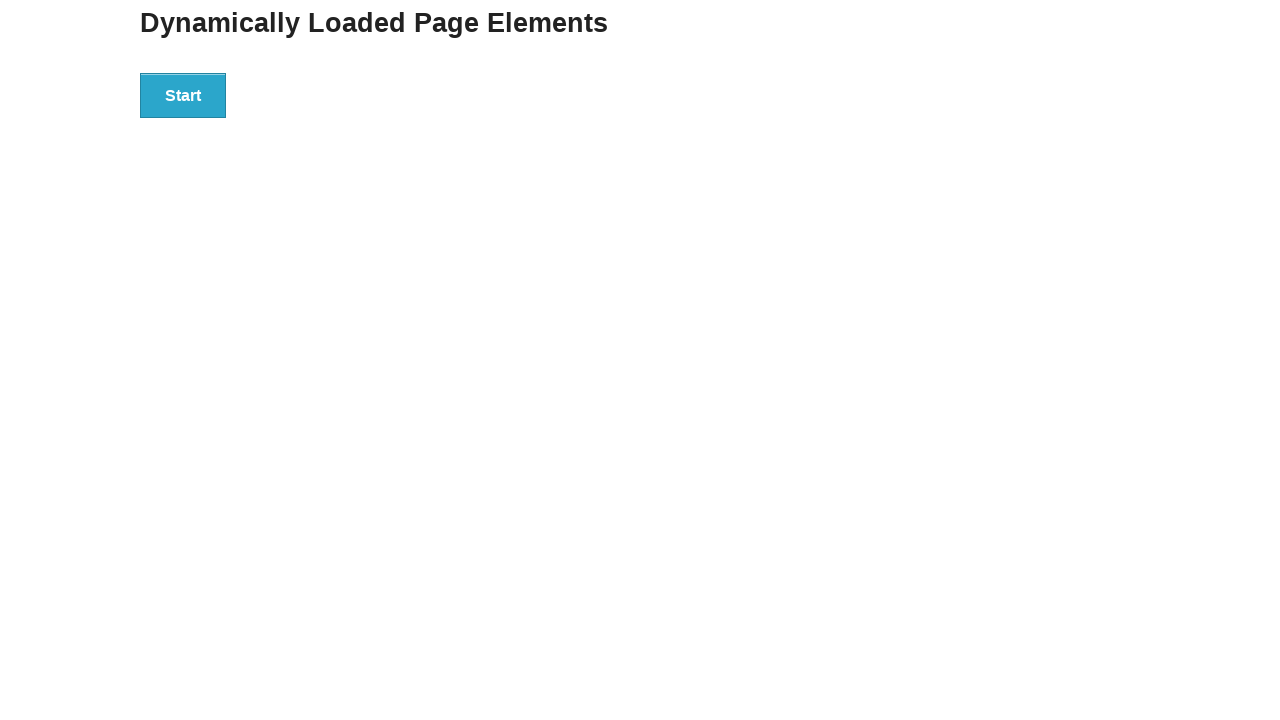

Clicked start button to trigger dynamic loading at (183, 95) on div#start button
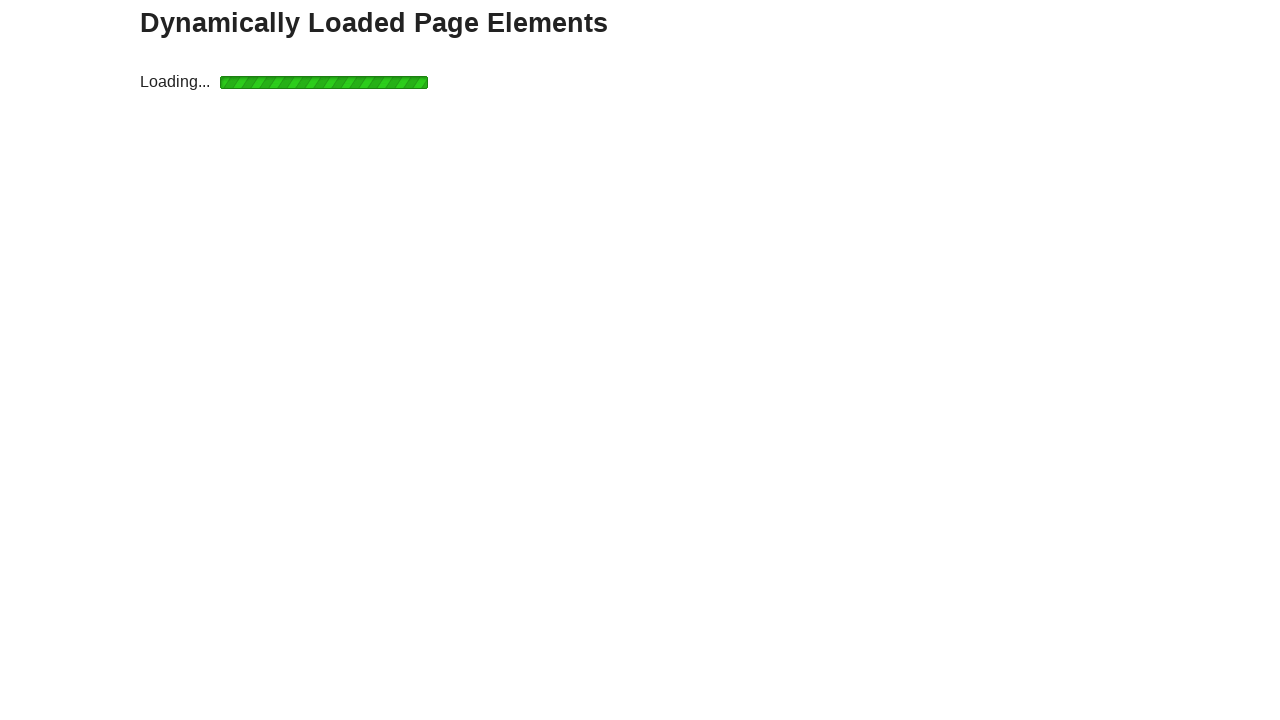

Retrieved 'Hello World!' text from finish element after dynamic loading
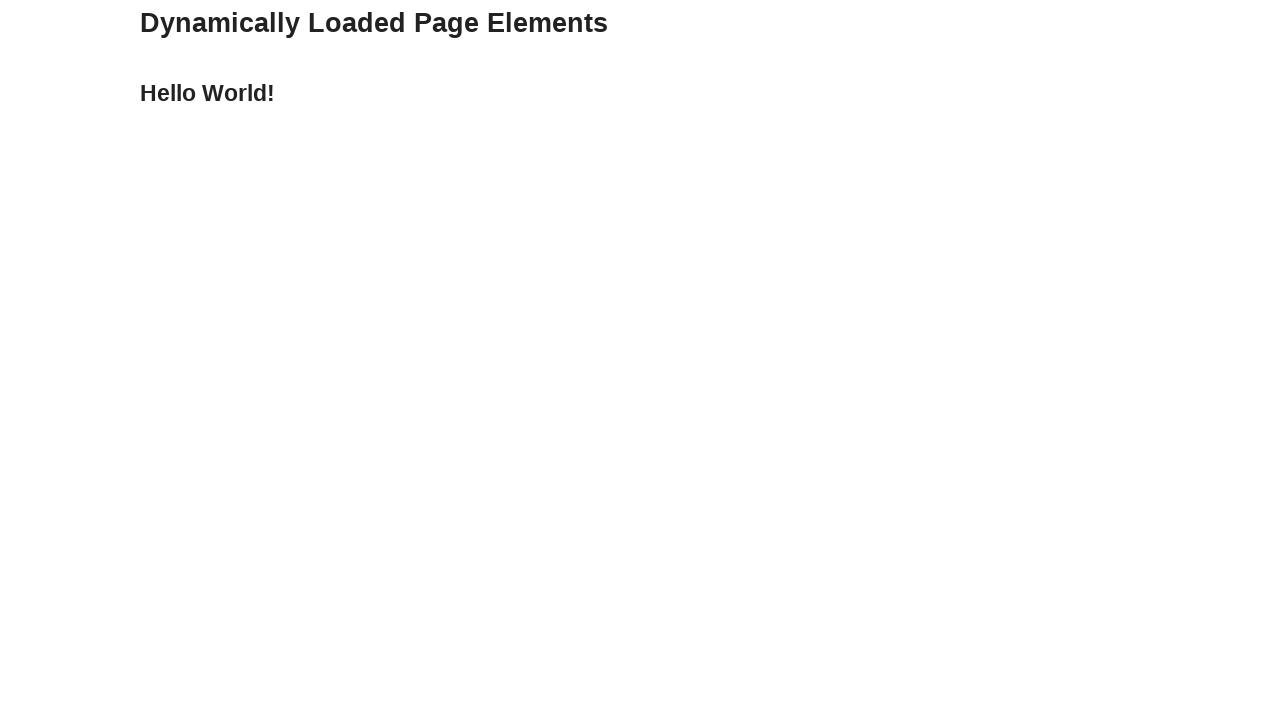

Verified that Hello World text matches expected value
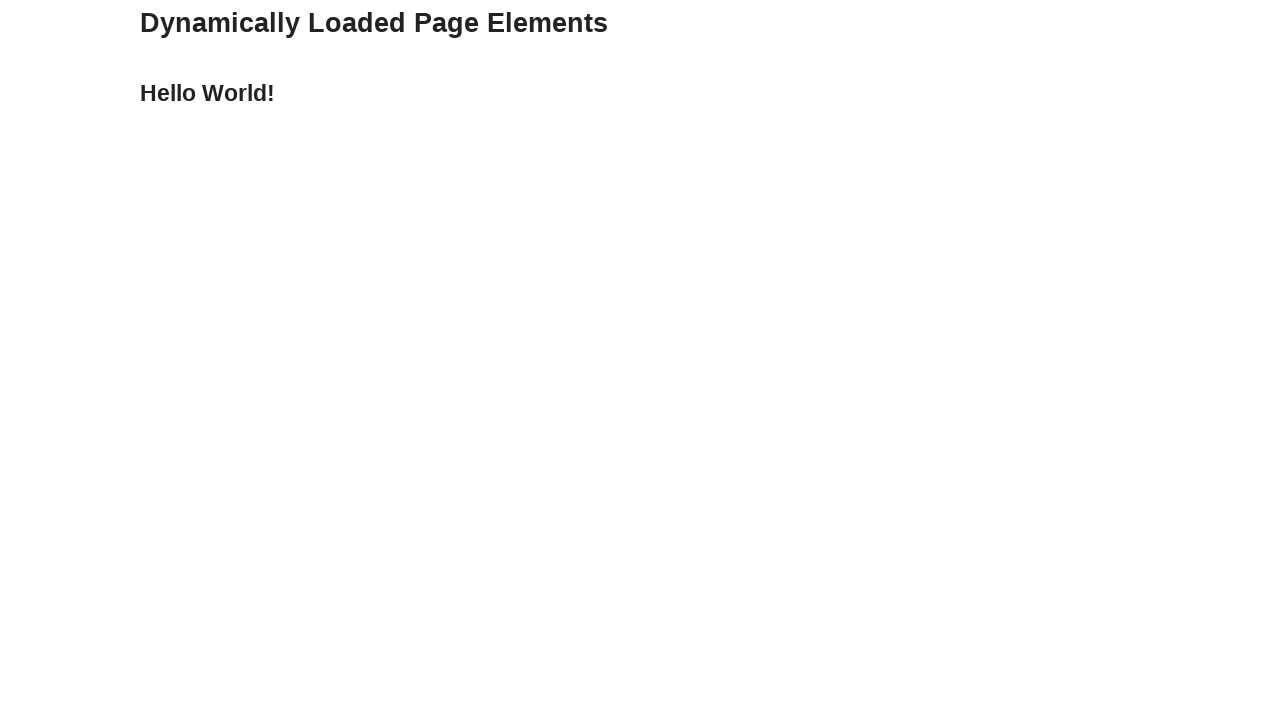

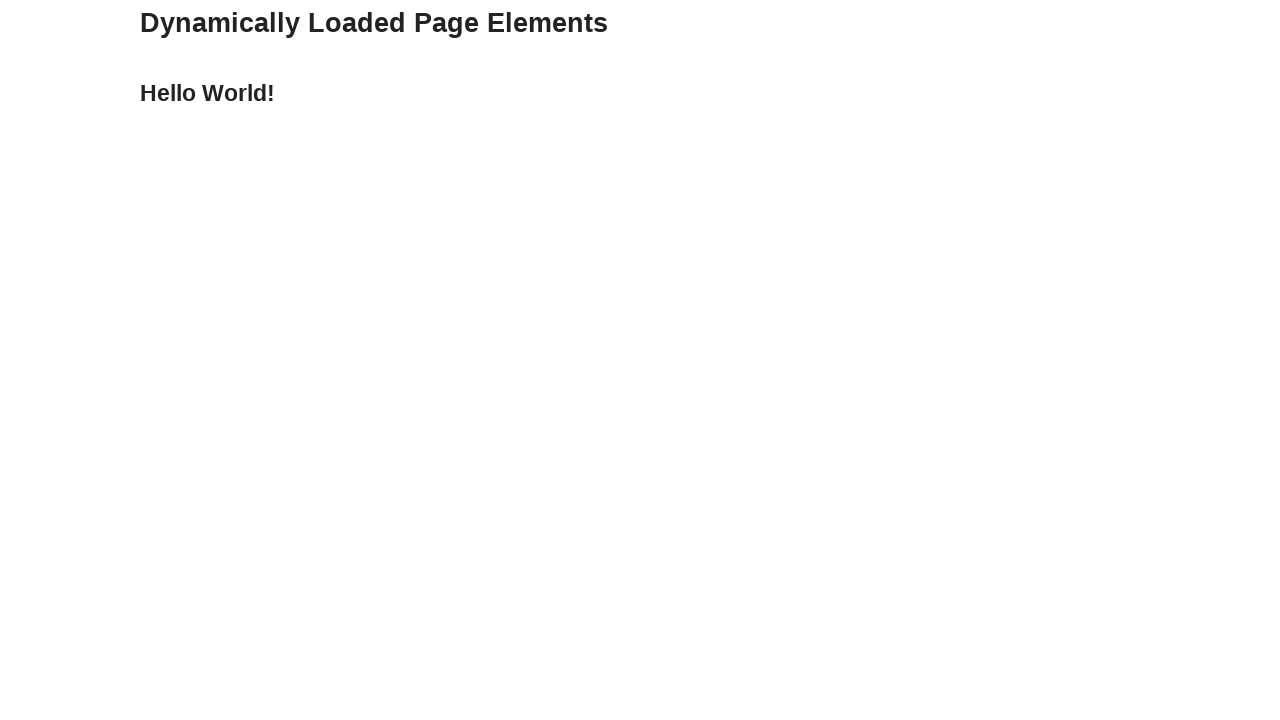